Demonstrates keyboard actions by typing text into a text comparison field, then performing copy-paste operations using keyboard shortcuts (Ctrl+A, Ctrl+C, Tab, Ctrl+V)

Starting URL: https://text-compare.com/

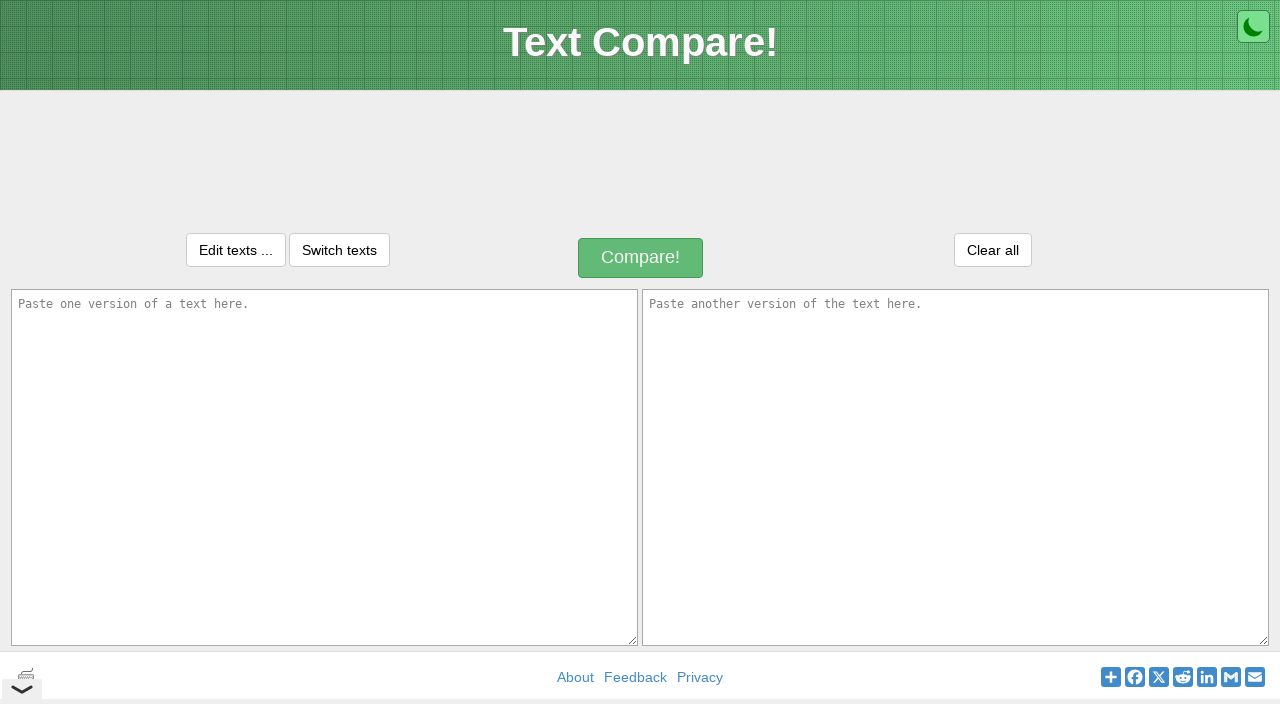

Typed 'hello selenium' into the first text comparison field on #inputText1
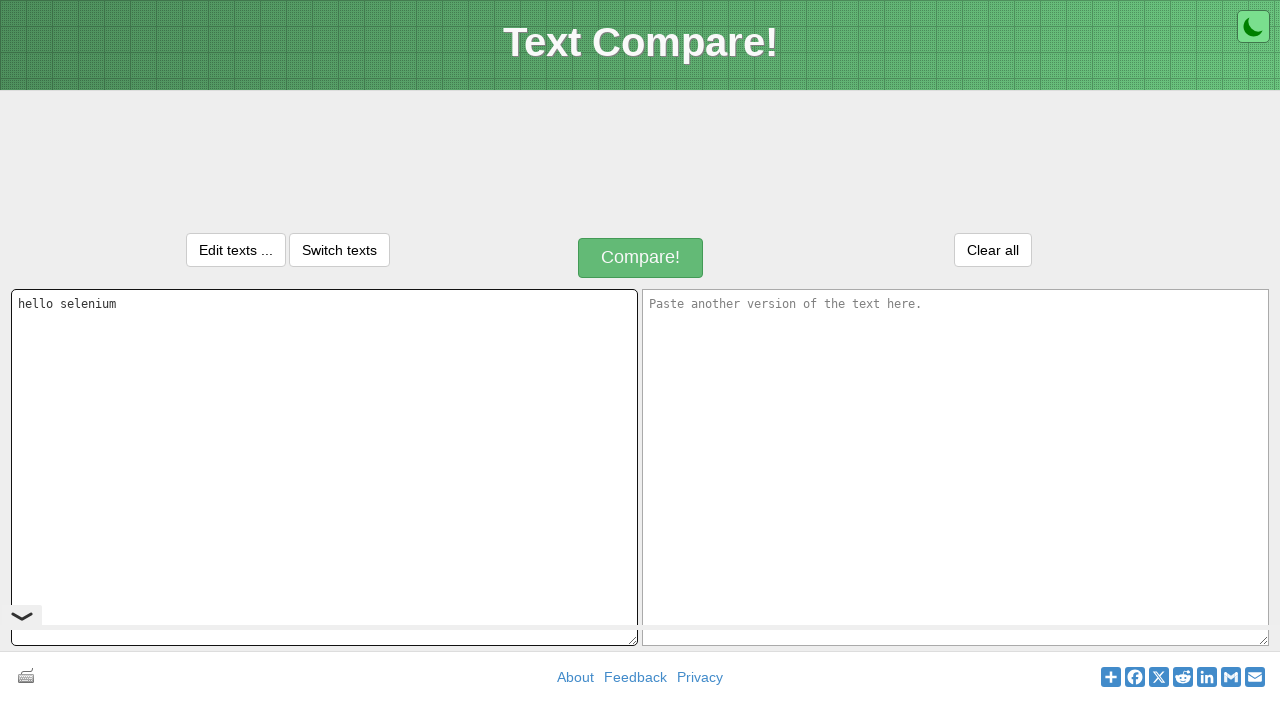

Pressed Ctrl+A to select all text in the field
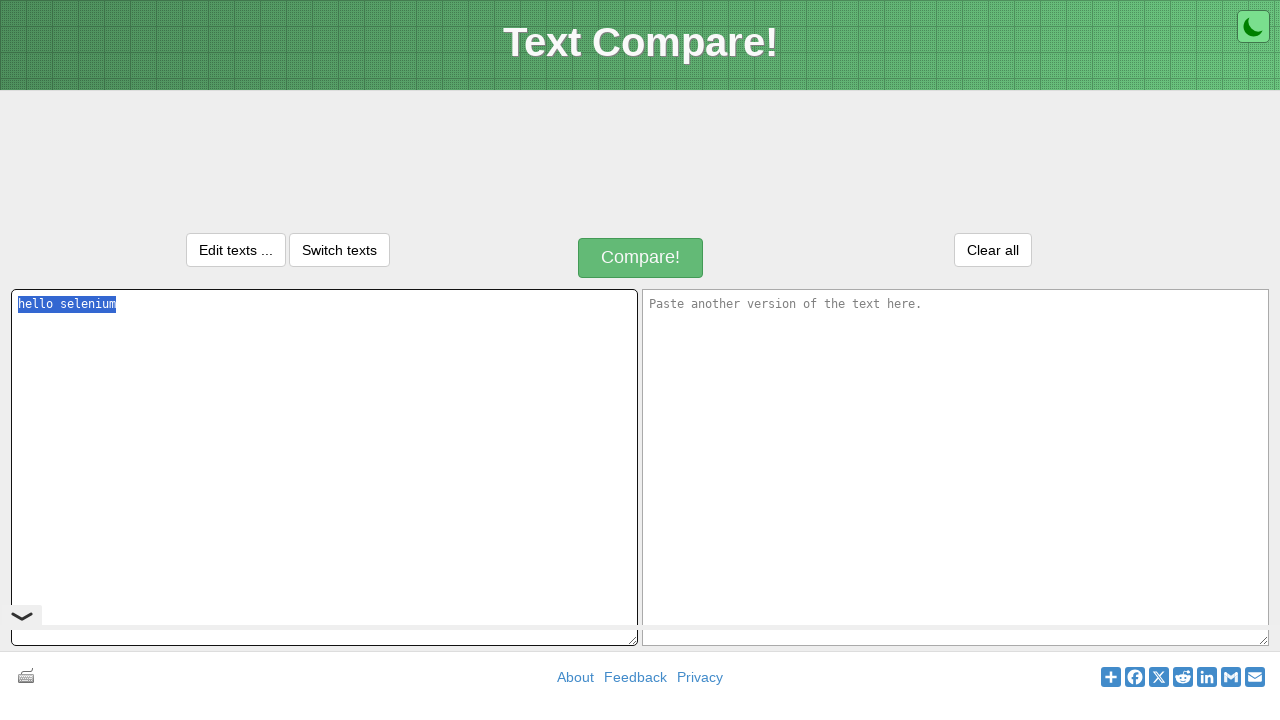

Pressed Ctrl+C to copy selected text
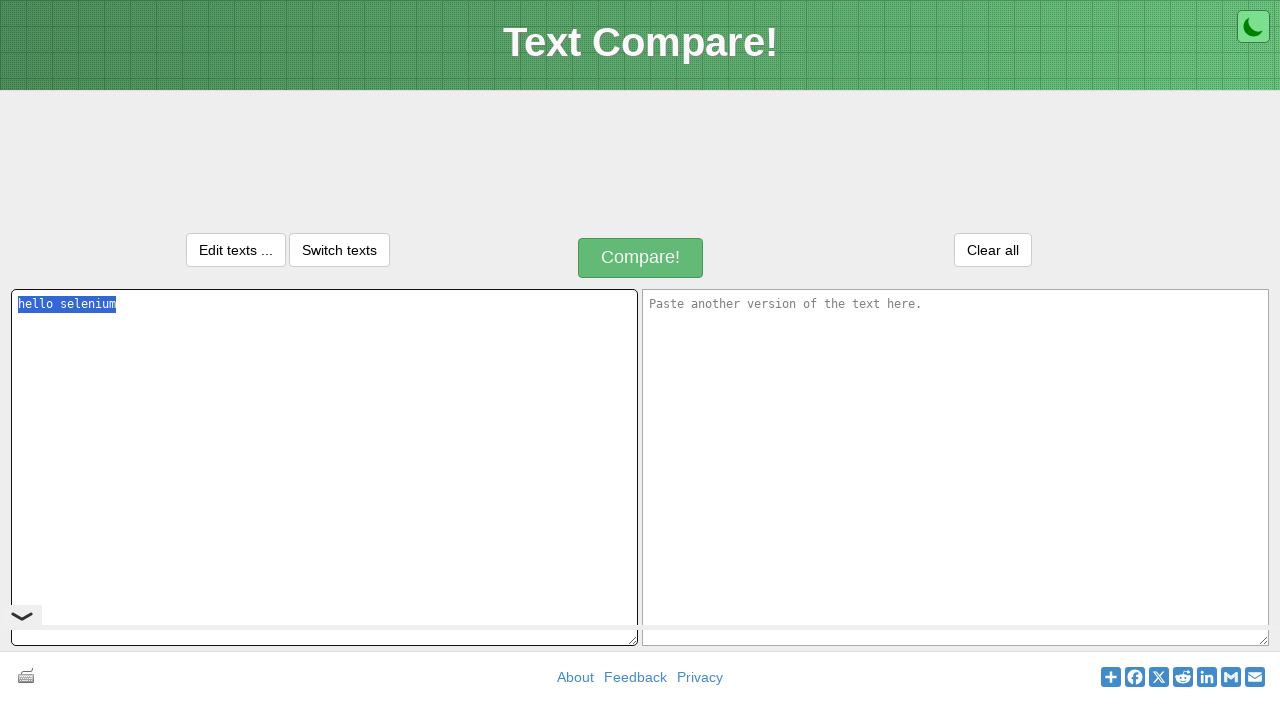

Pressed Tab to move to the next field
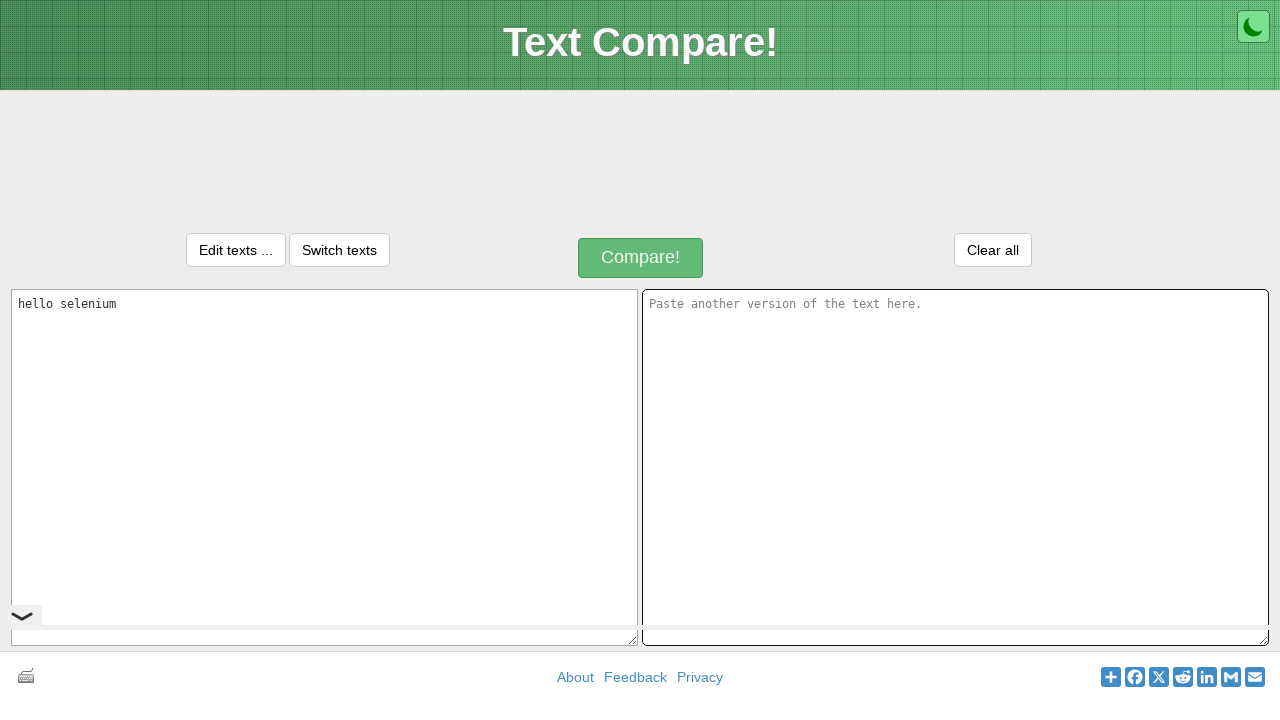

Pressed Ctrl+V to paste text into the second field
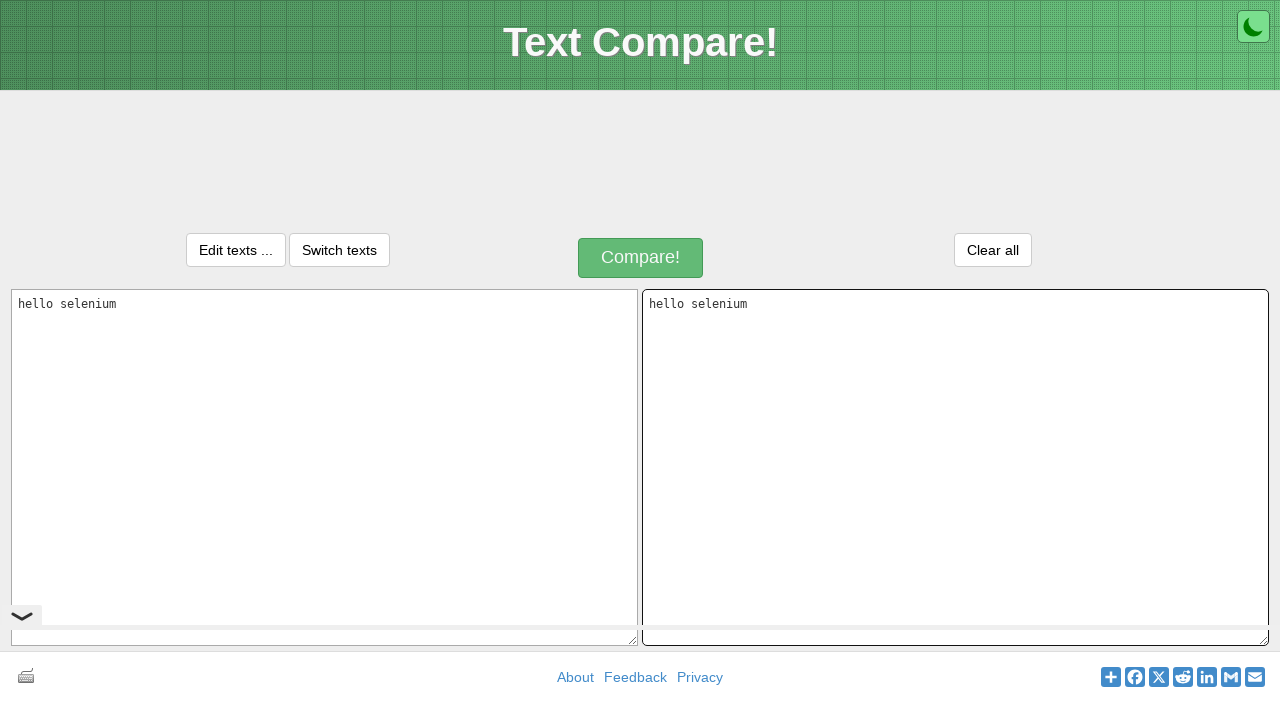

Pressed Ctrl+Shift+A to select all text with alternative keyboard shortcut
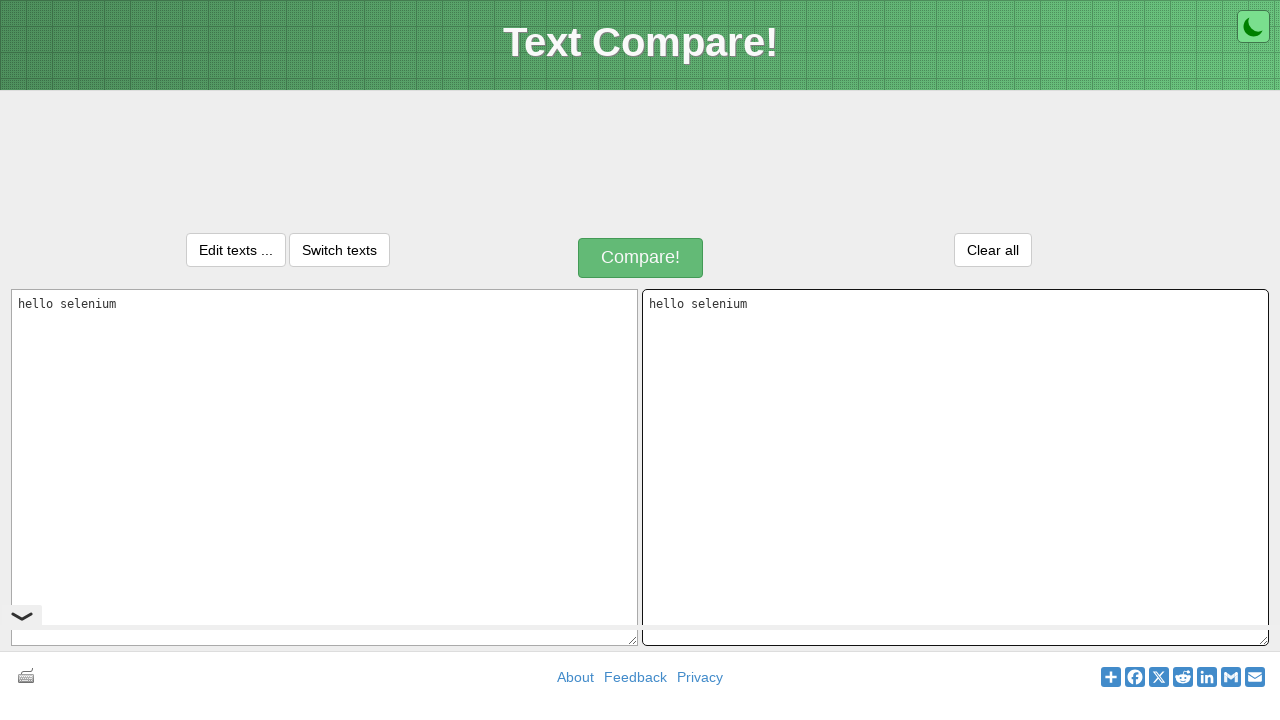

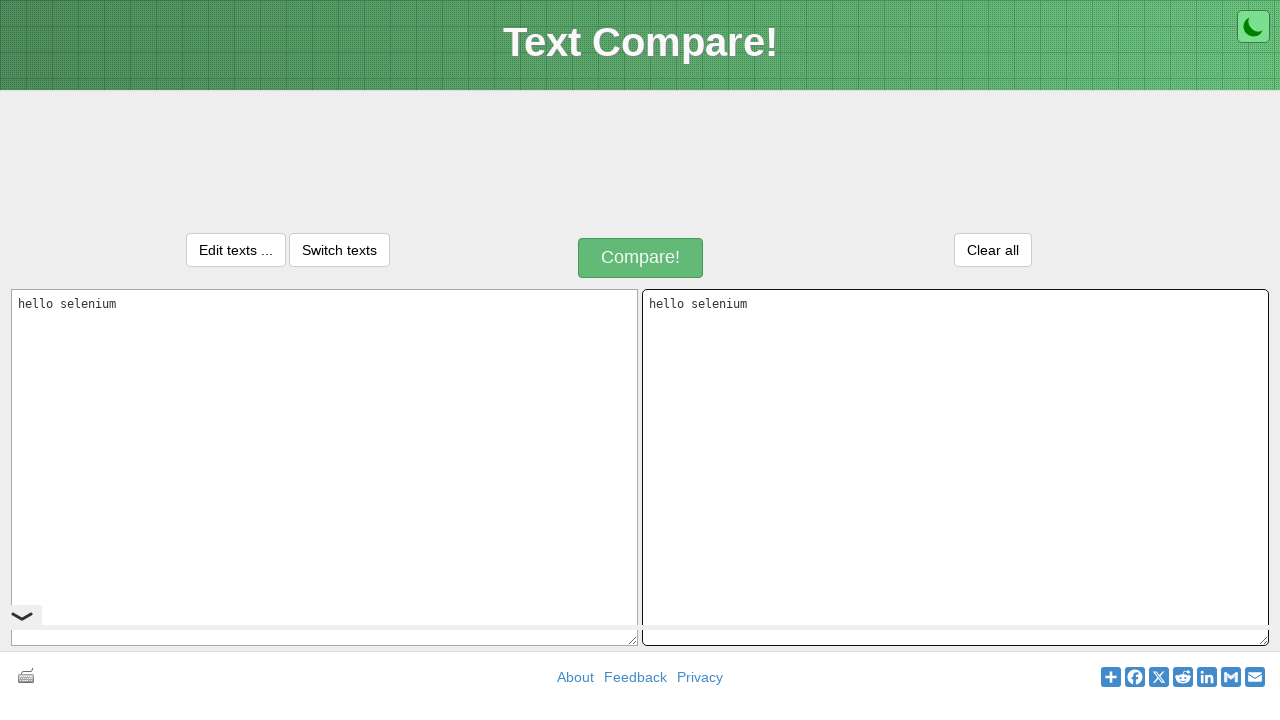